Simple test that navigates to skillupautomation.com and maximizes the browser window to verify the page loads successfully.

Starting URL: http://skillupautomation.com

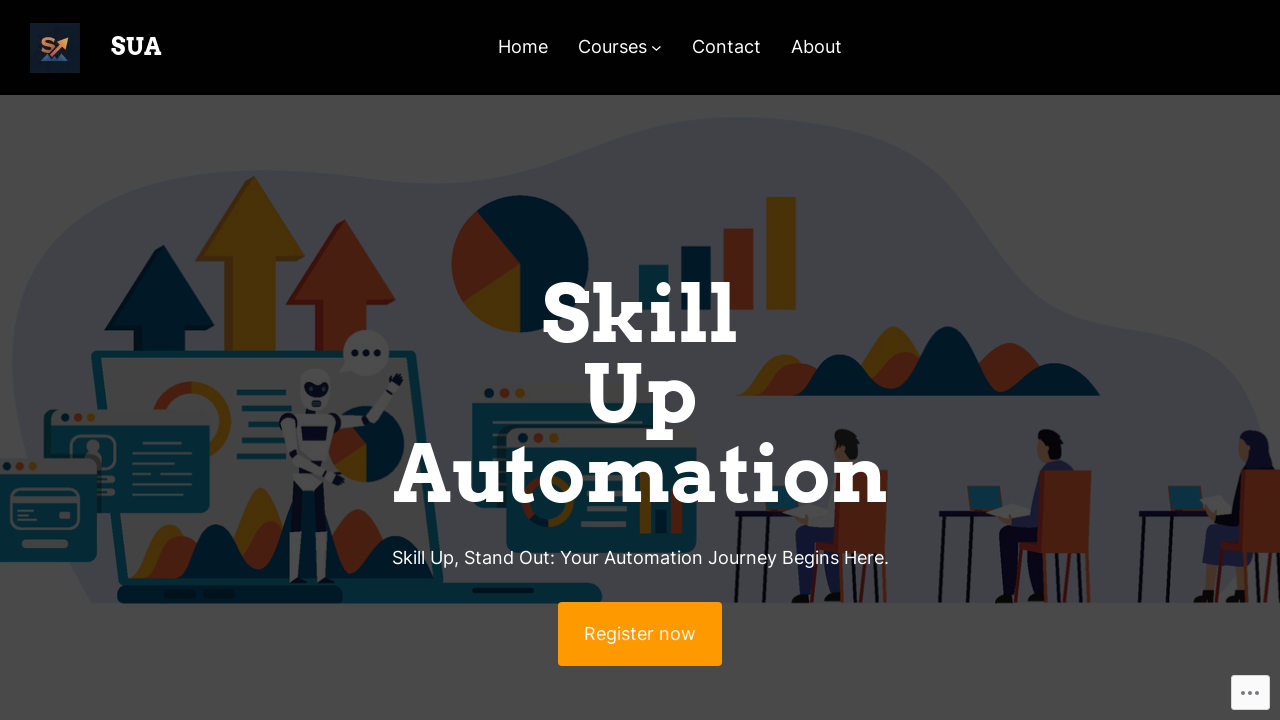

Page loaded with domcontentloaded state
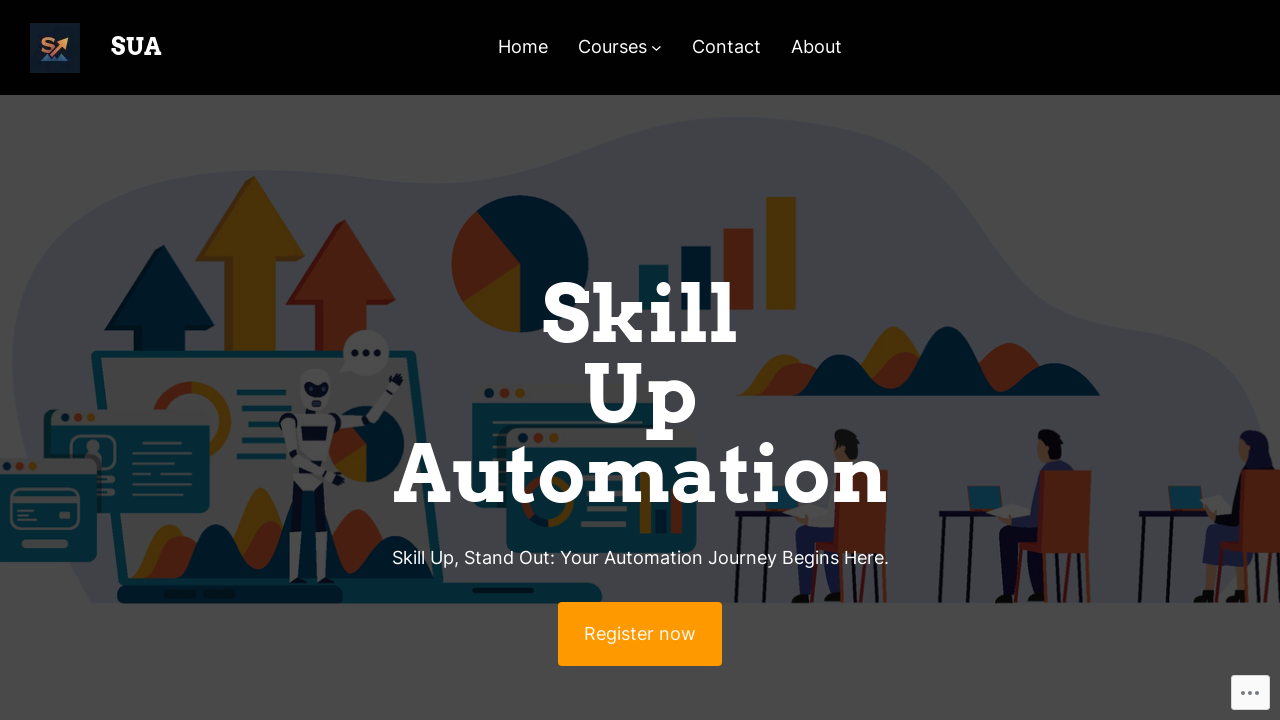

Browser window maximized to 1920x1080
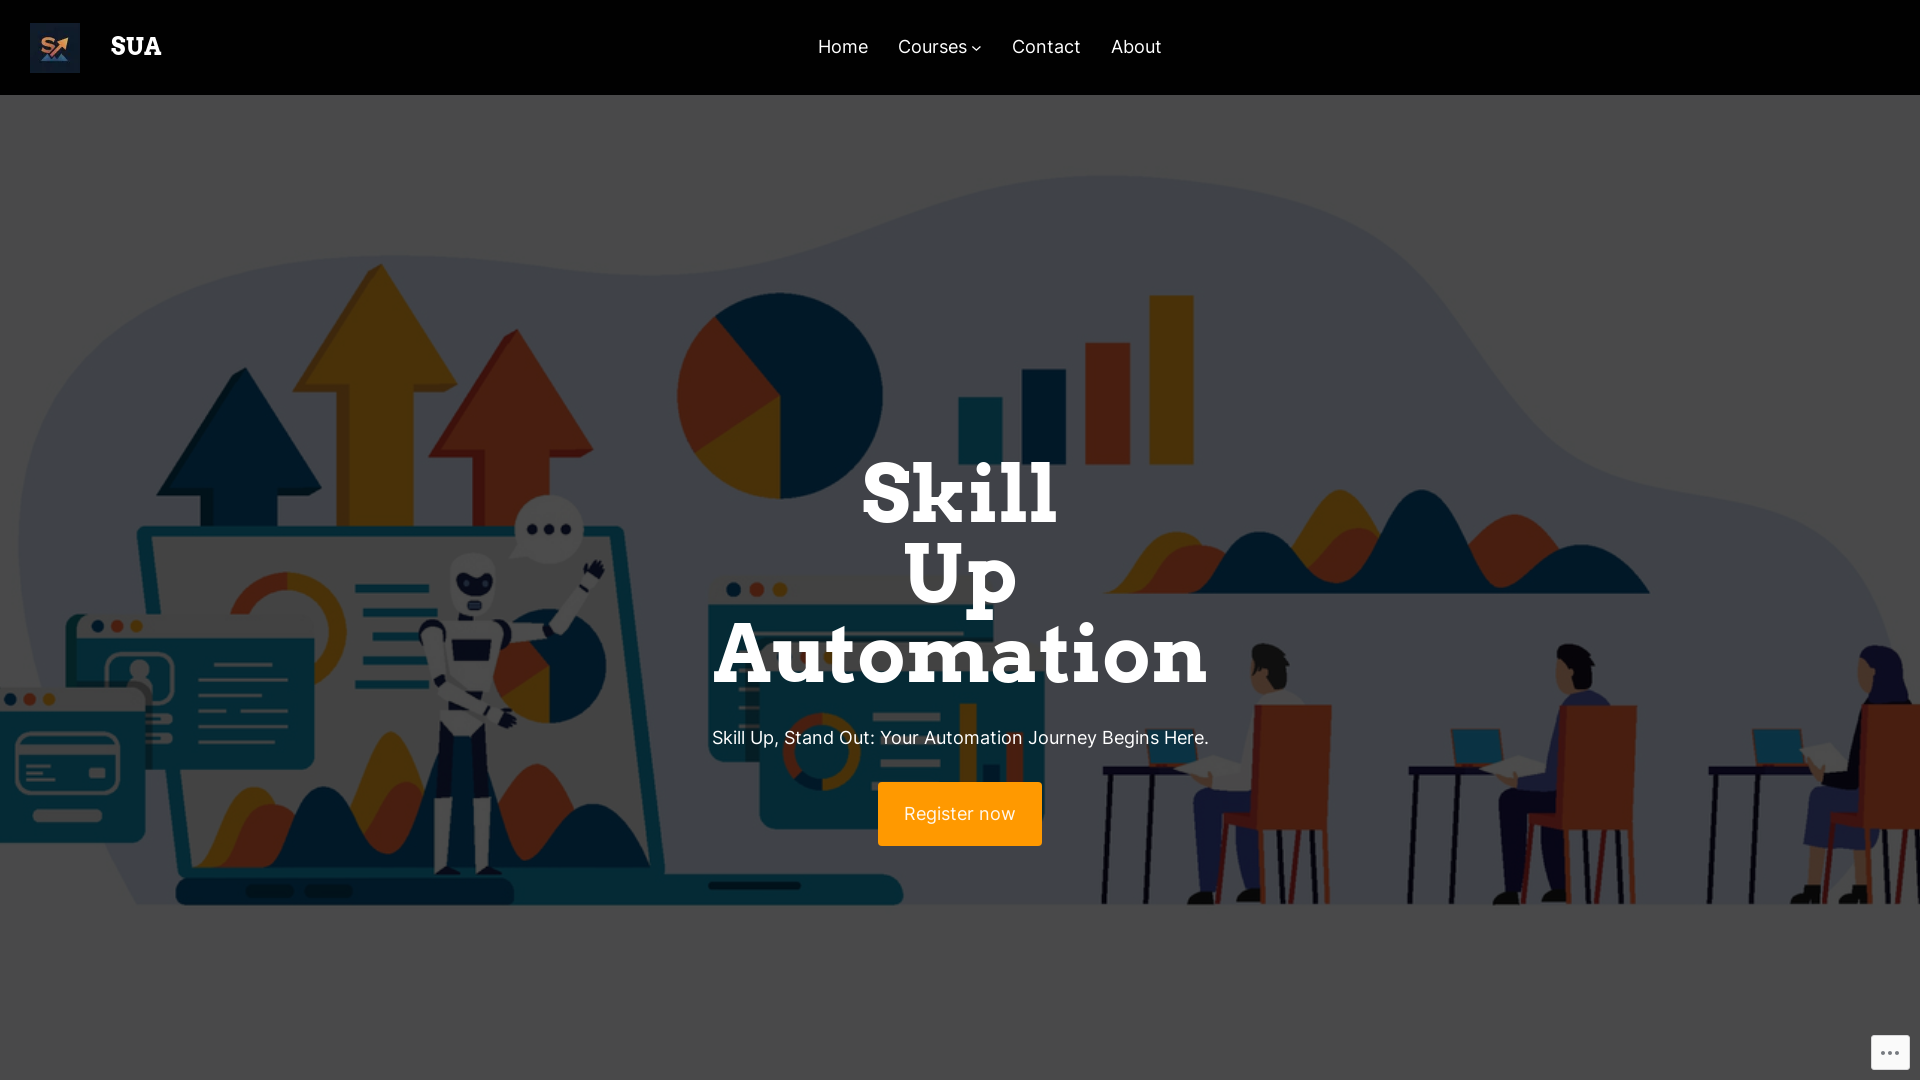

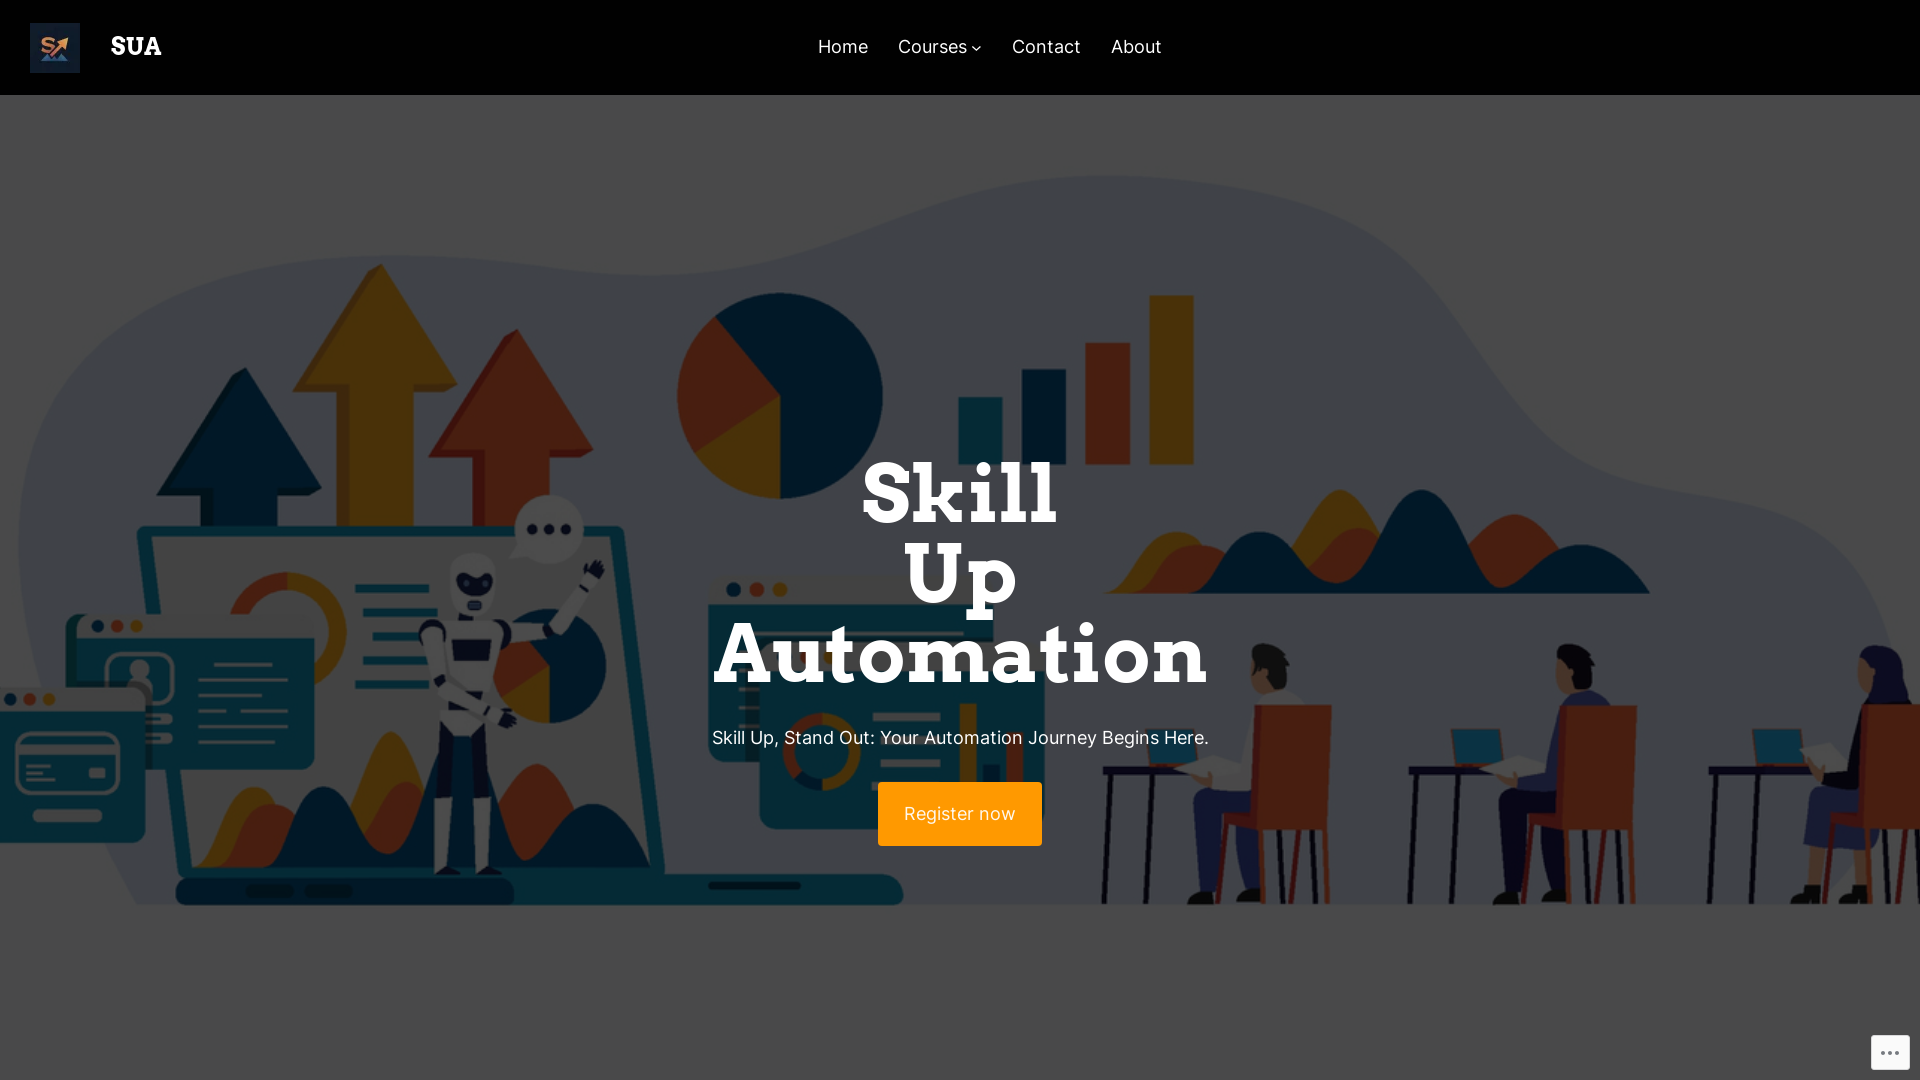